Tests navigation from the home page to various chapter pages by clicking links and verifying the URL and page title match expected values. Uses one representative test case from the parameterized set.

Starting URL: https://bonigarcia.dev/selenium-webdriver-java/

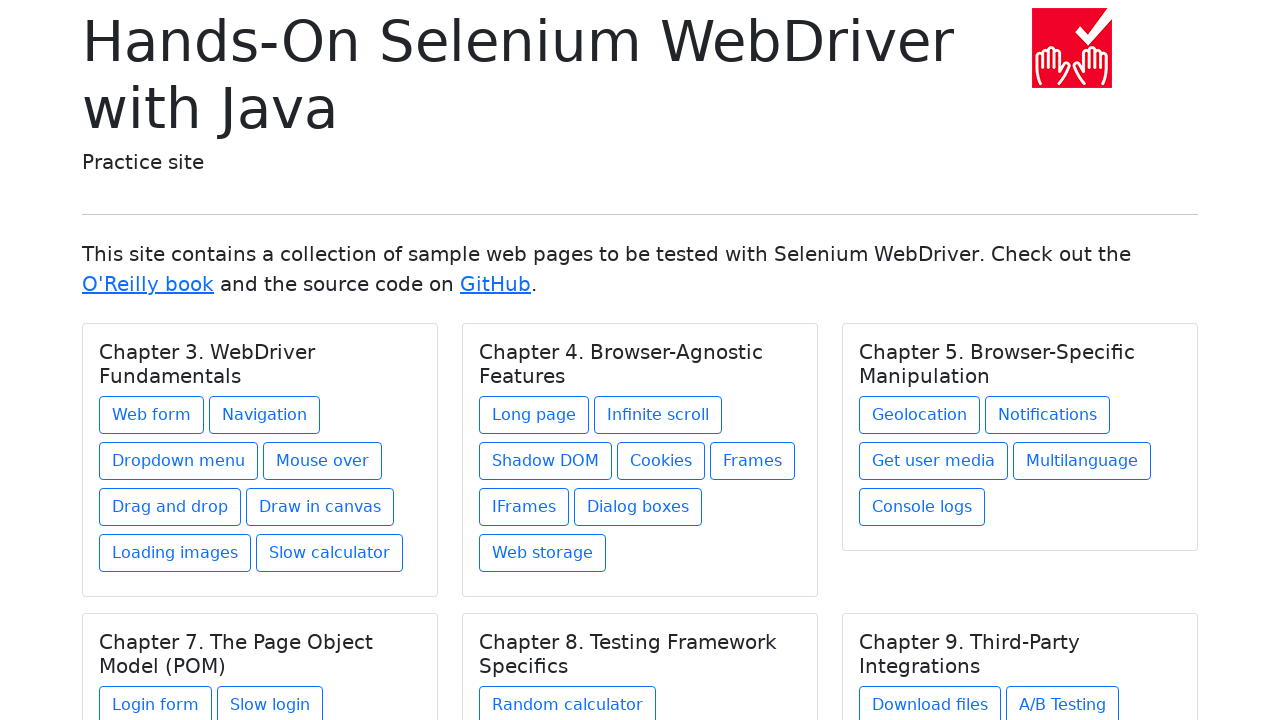

Clicked on web-form.html link in Chapter 3. WebDriver Fundamentals section at (152, 415) on xpath=//h5[text() = 'Chapter 3. WebDriver Fundamentals']/../a[@href = 'web-form.
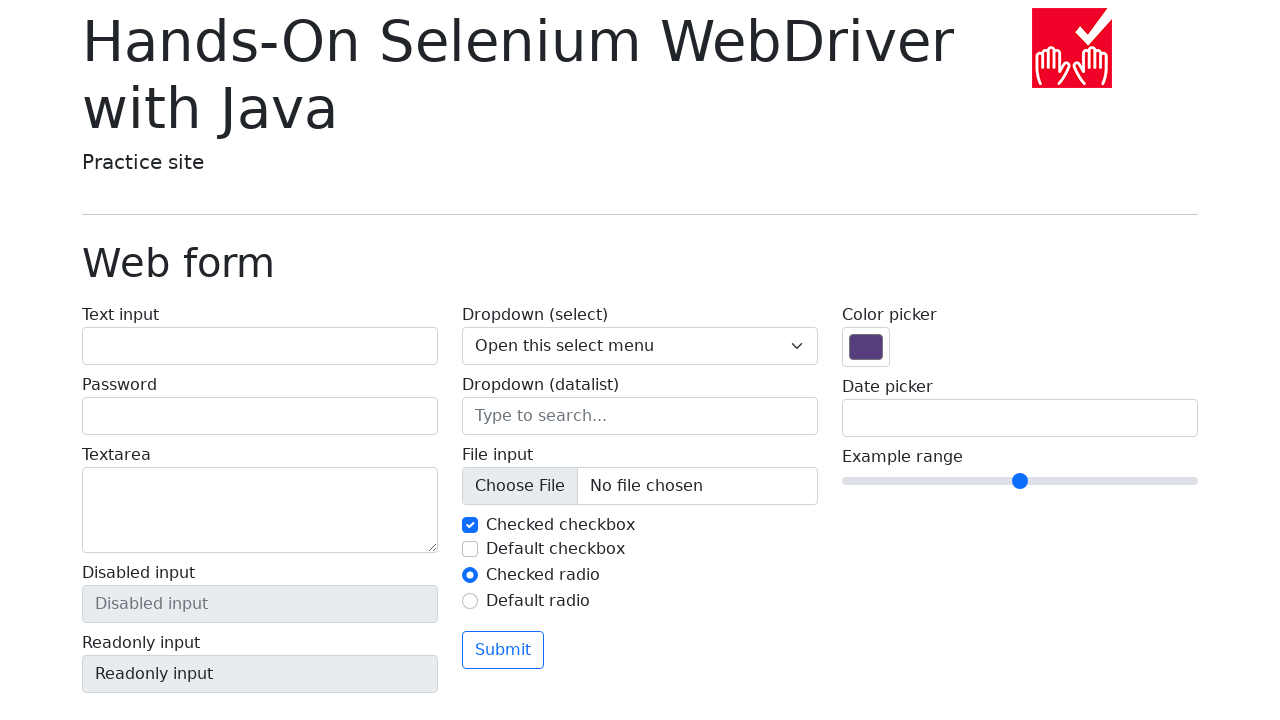

Waited for page title element to load
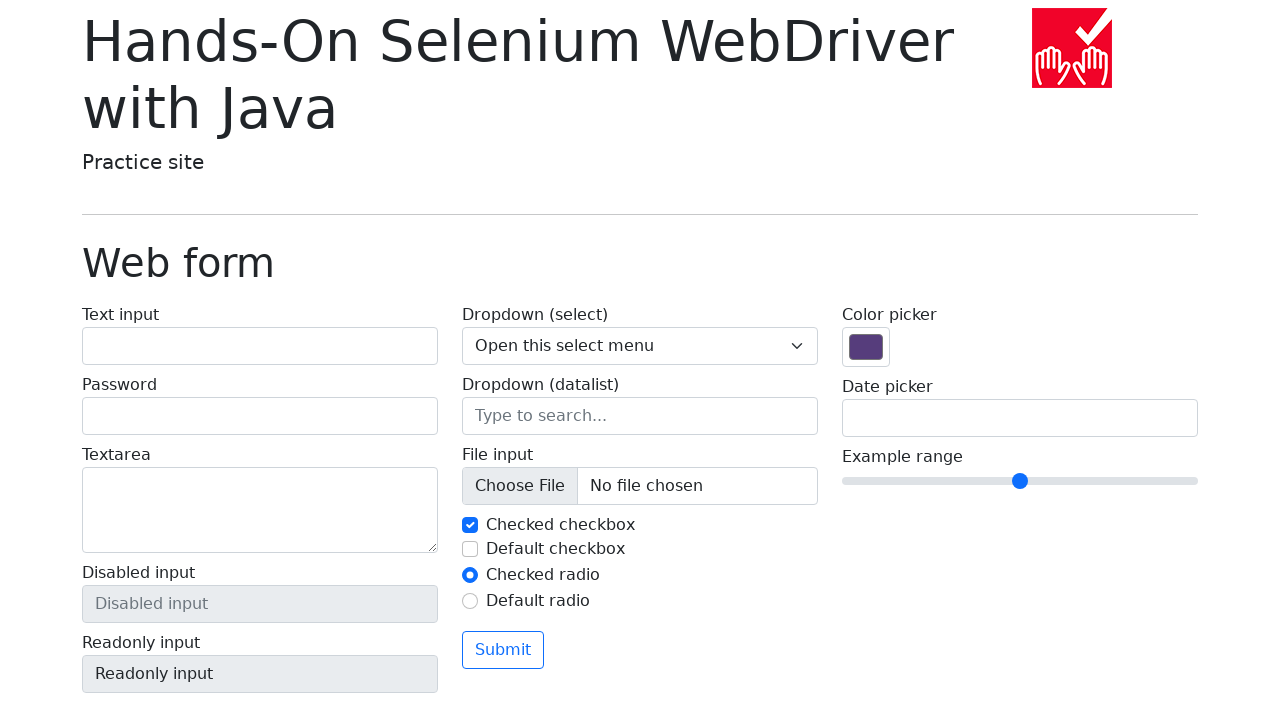

Verified URL is https://bonigarcia.dev/selenium-webdriver-java/web-form.html
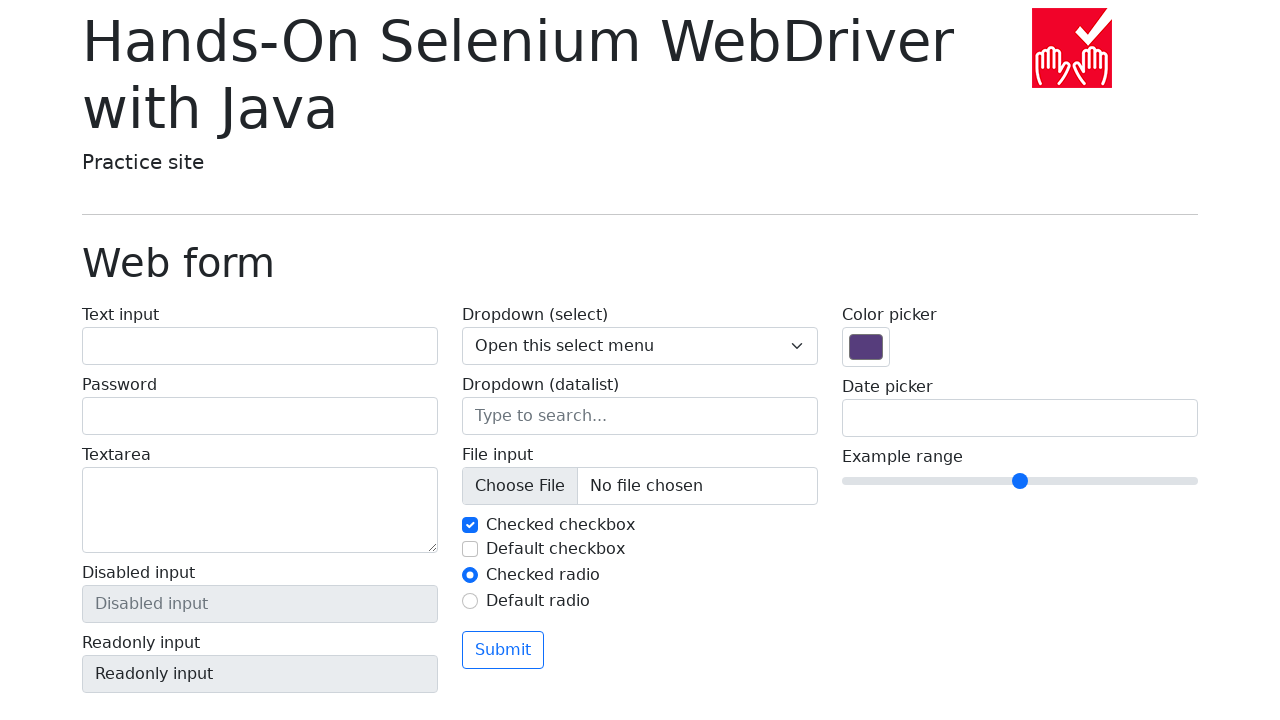

Verified page title is 'Web form'
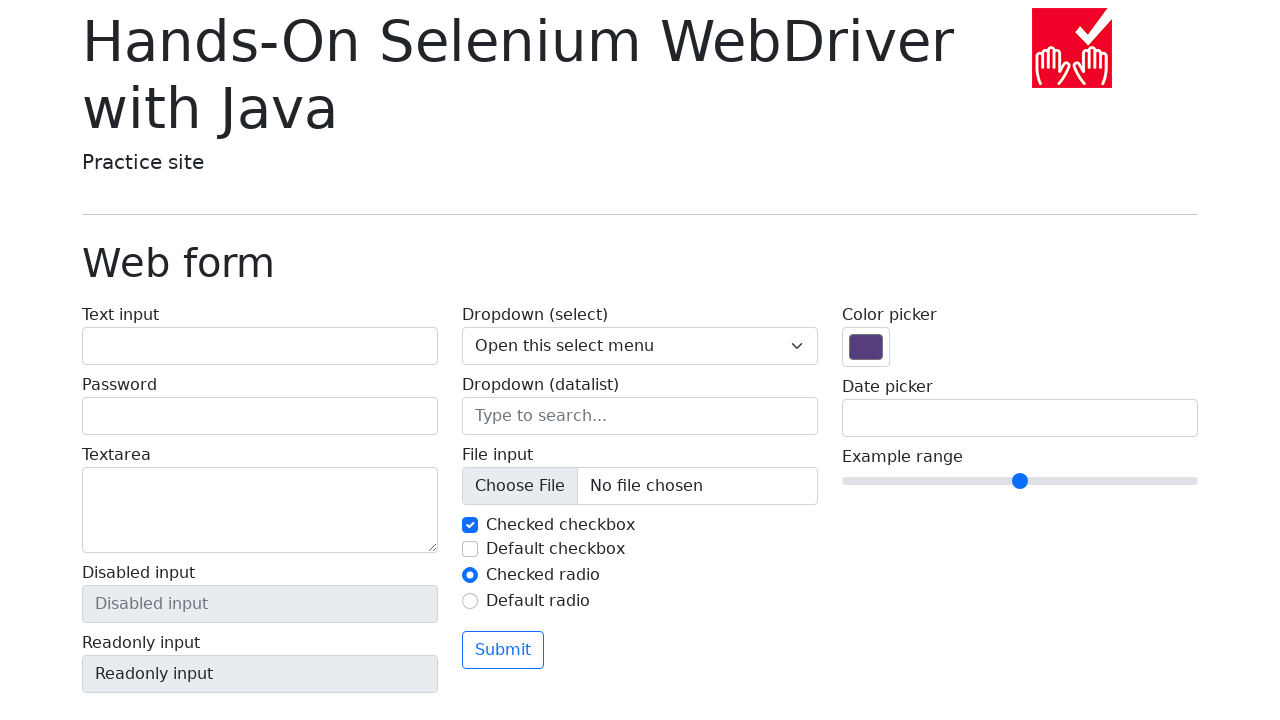

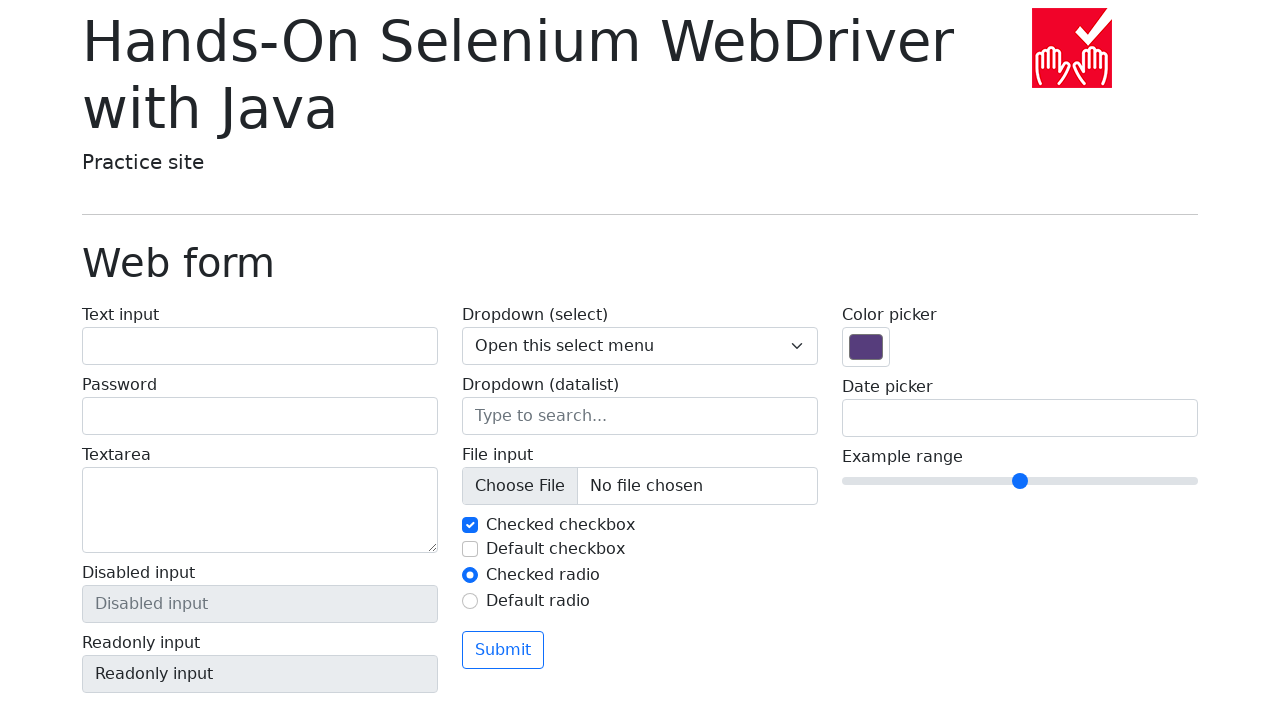